Tests dynamic loading with extra implicit wait time by clicking a button and verifying text appears

Starting URL: https://automationfc.github.io/dynamic-loading/

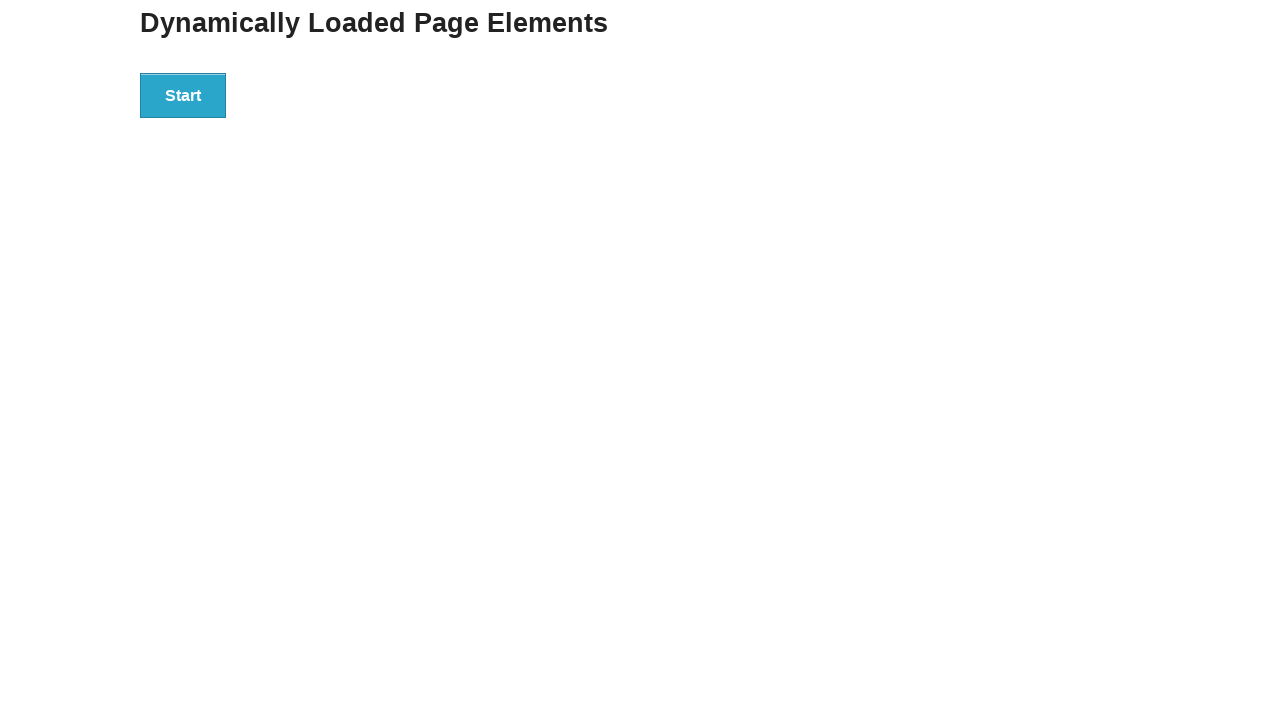

Clicked start button to trigger dynamic loading at (183, 95) on div[id='start'] button
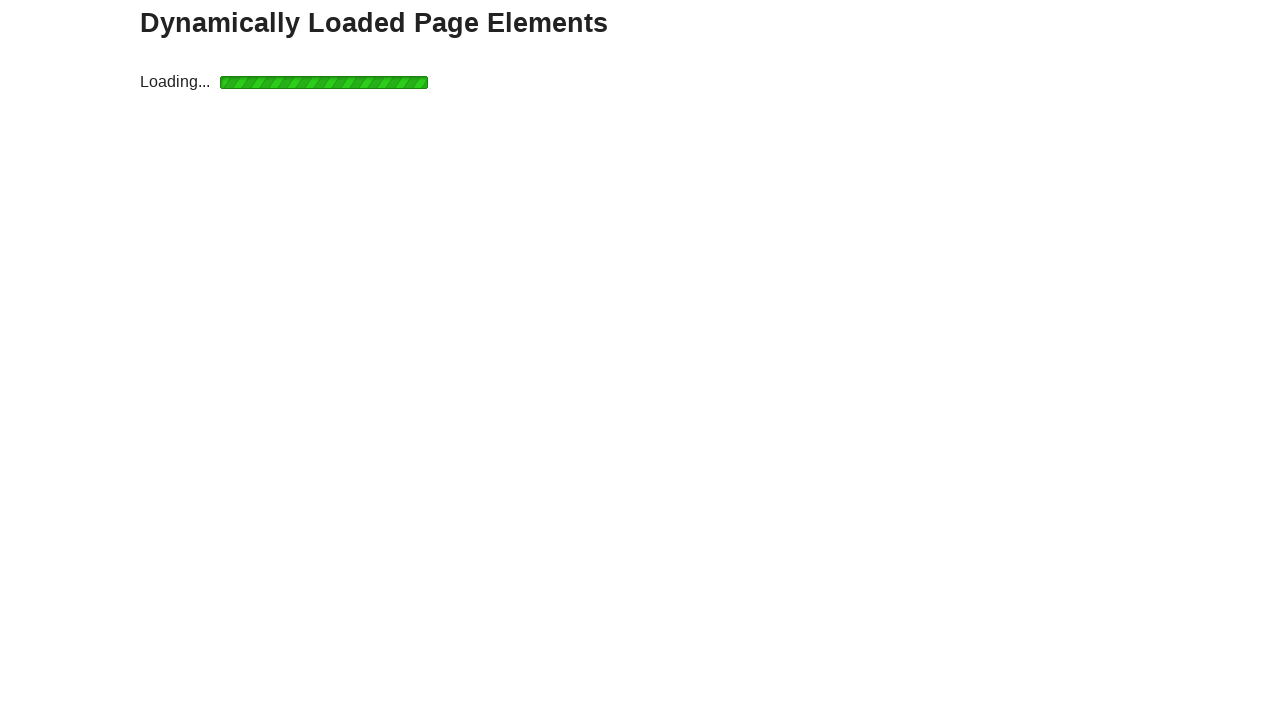

Waited for finish element to appear with 10 second timeout
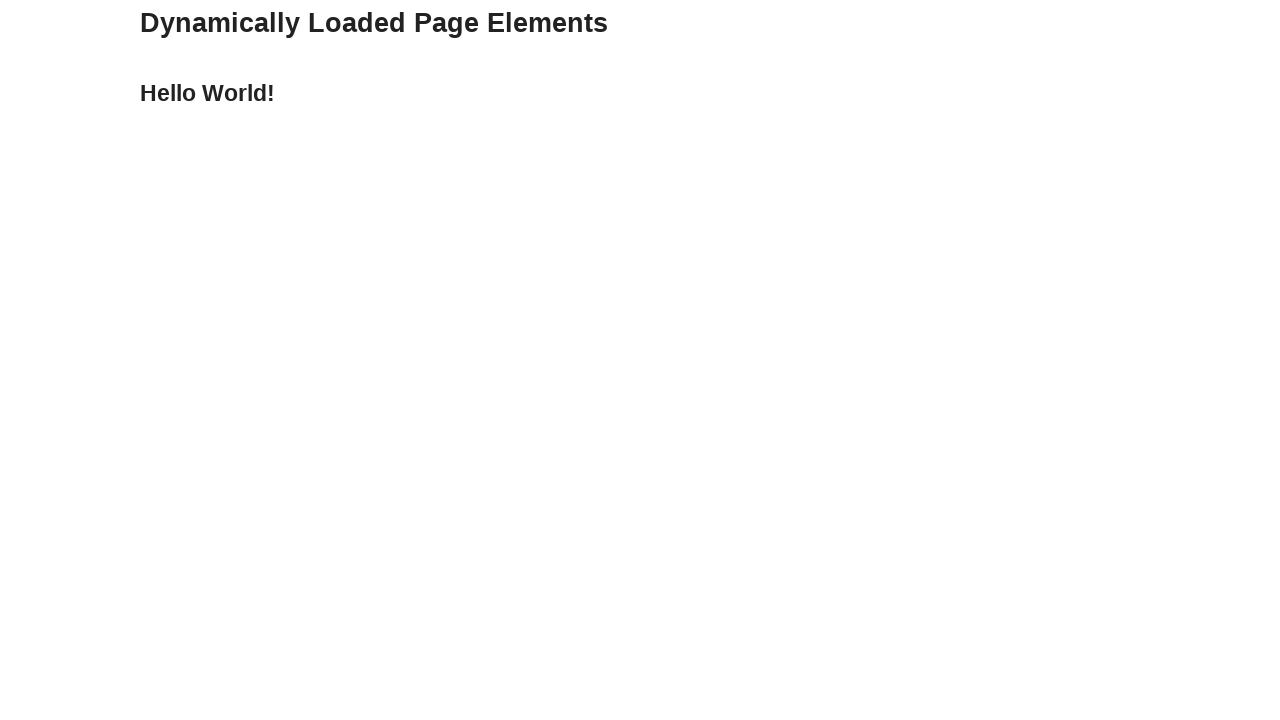

Retrieved text content from finish element
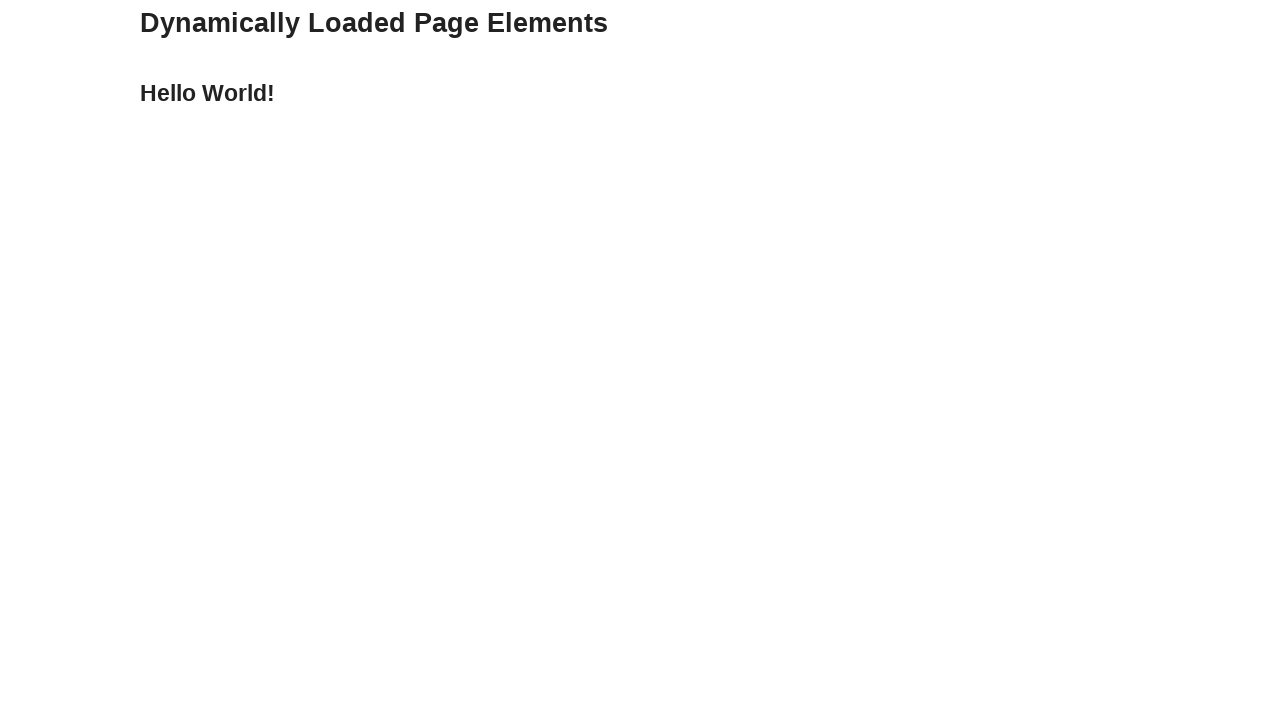

Verified text content equals 'Hello World!'
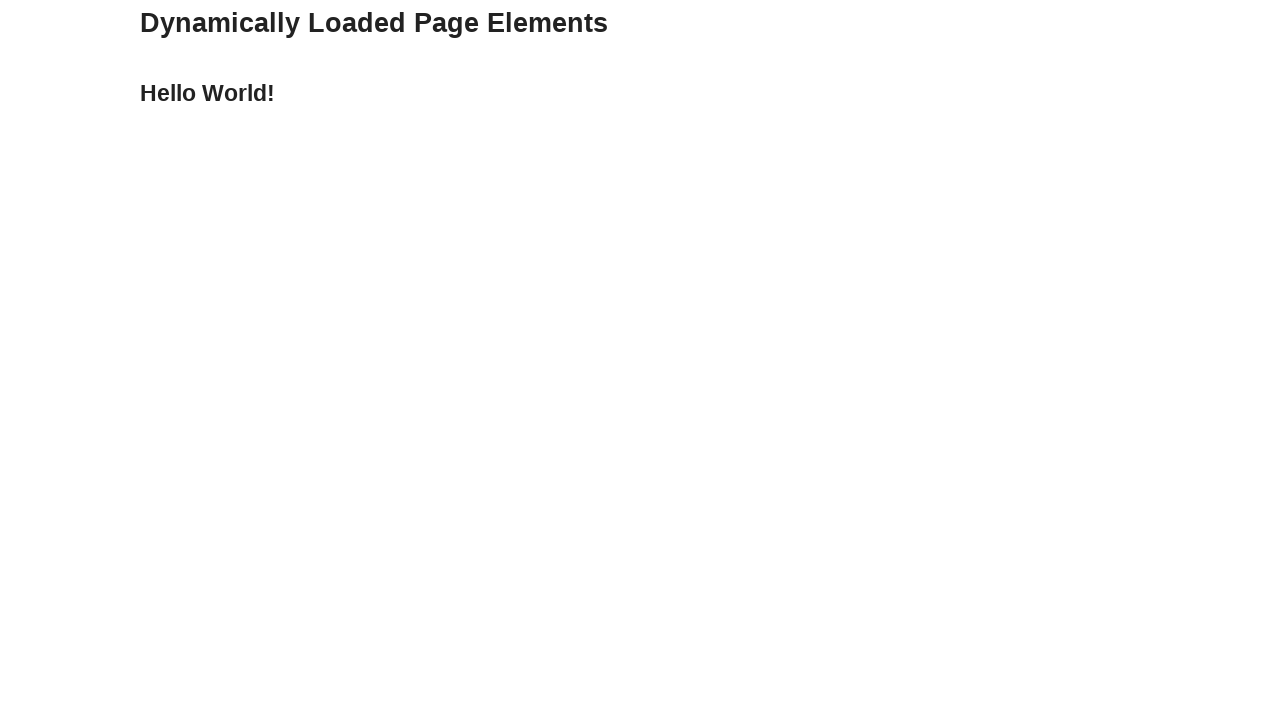

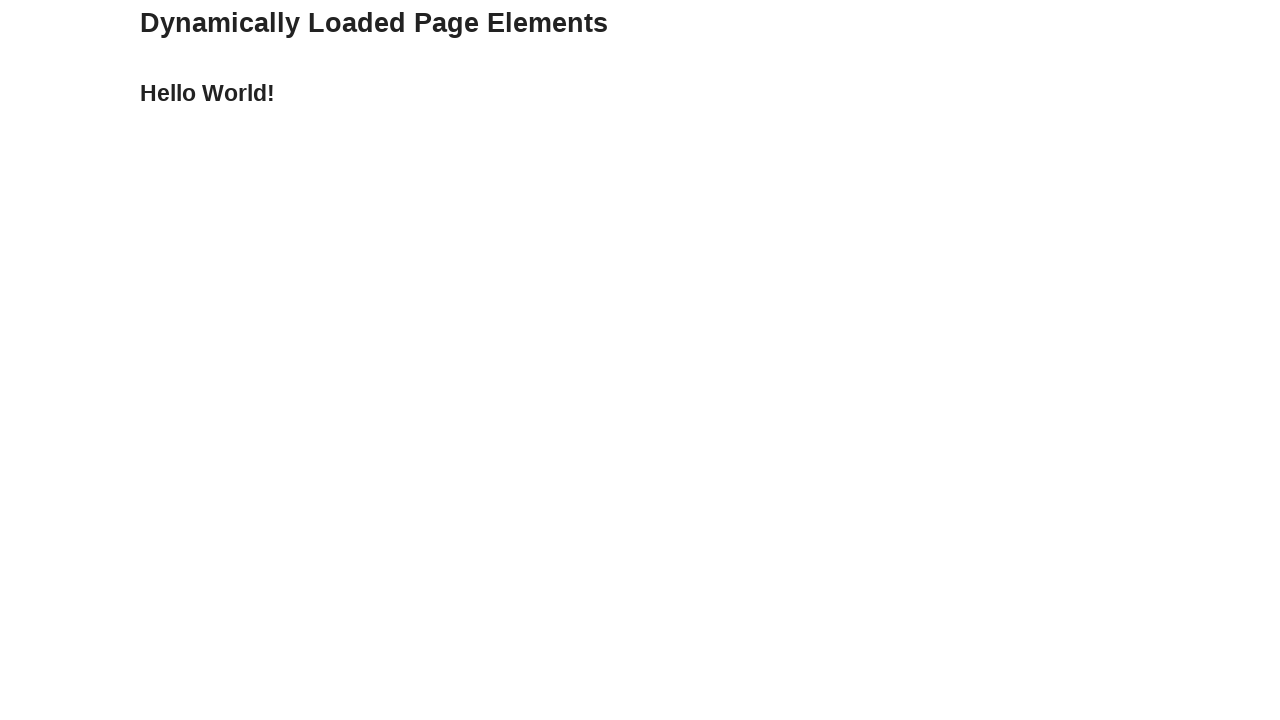